Tests file download functionality by clicking on a download link for a specific file and waiting for the download to complete.

Starting URL: https://the-internet.herokuapp.com/download

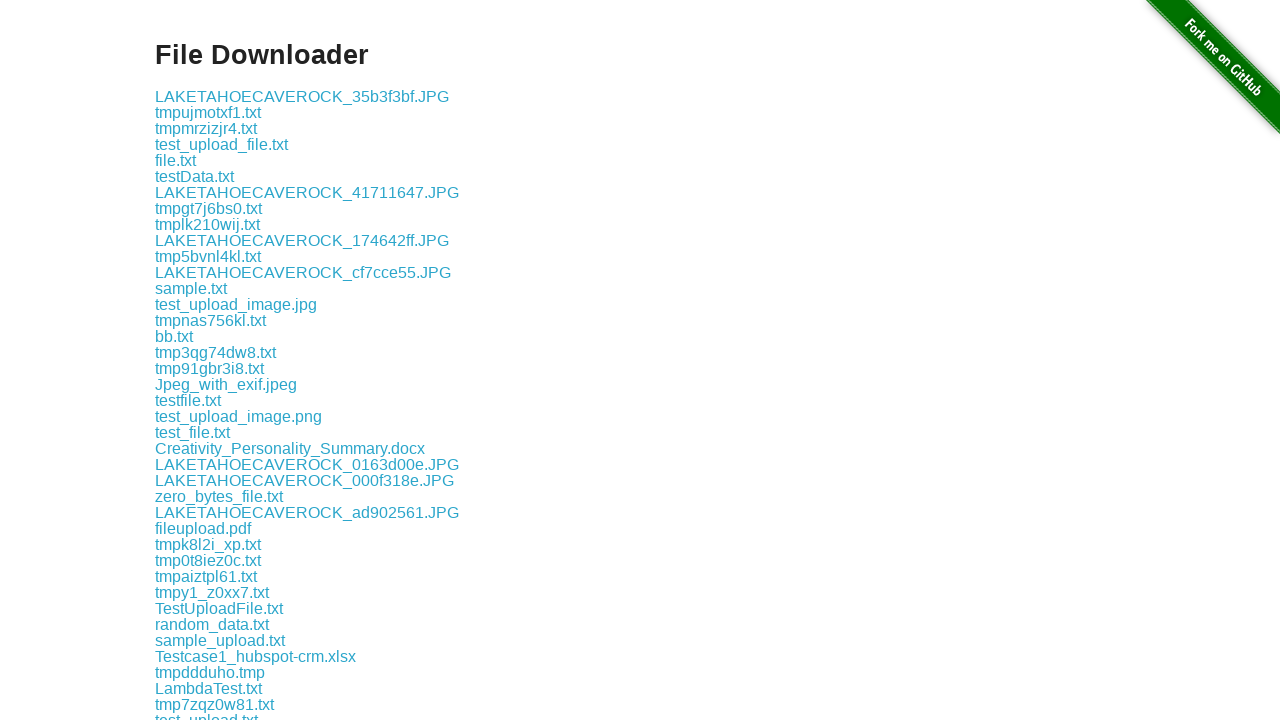

Navigated to the-internet.herokuapp.com/download page
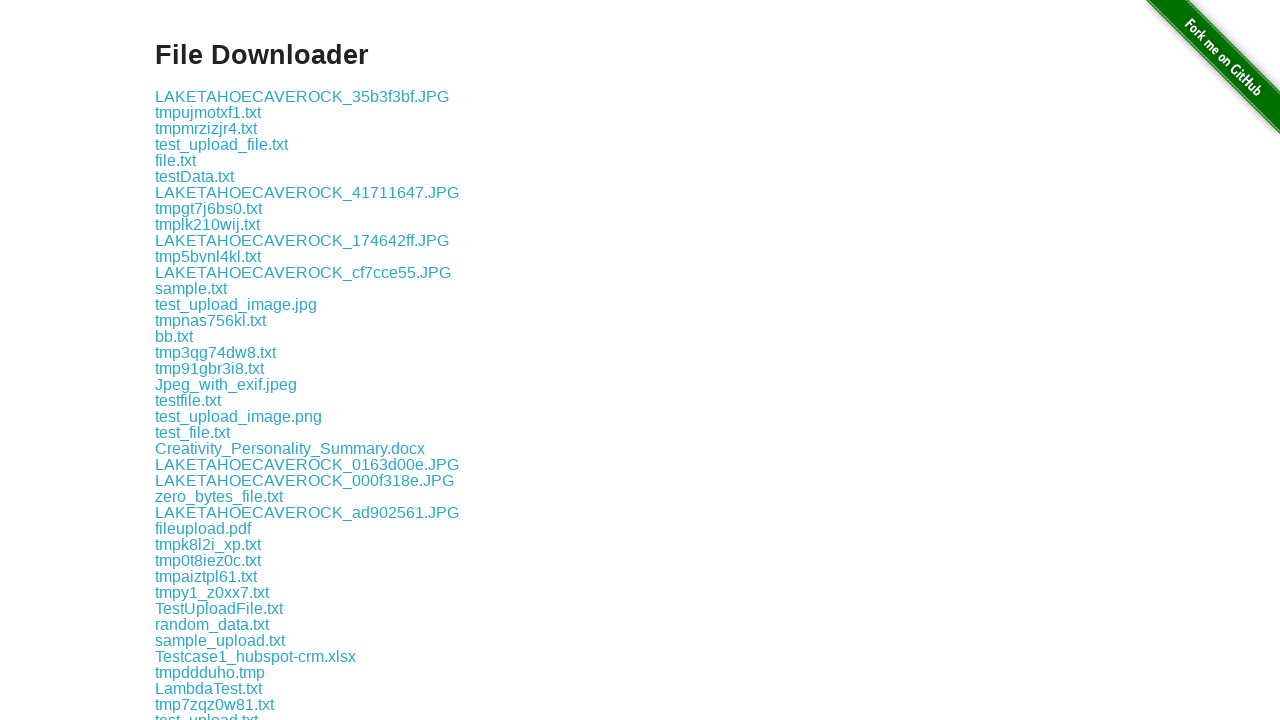

Clicked download link for some-file.txt at (198, 360) on a:has-text('some-file.txt')
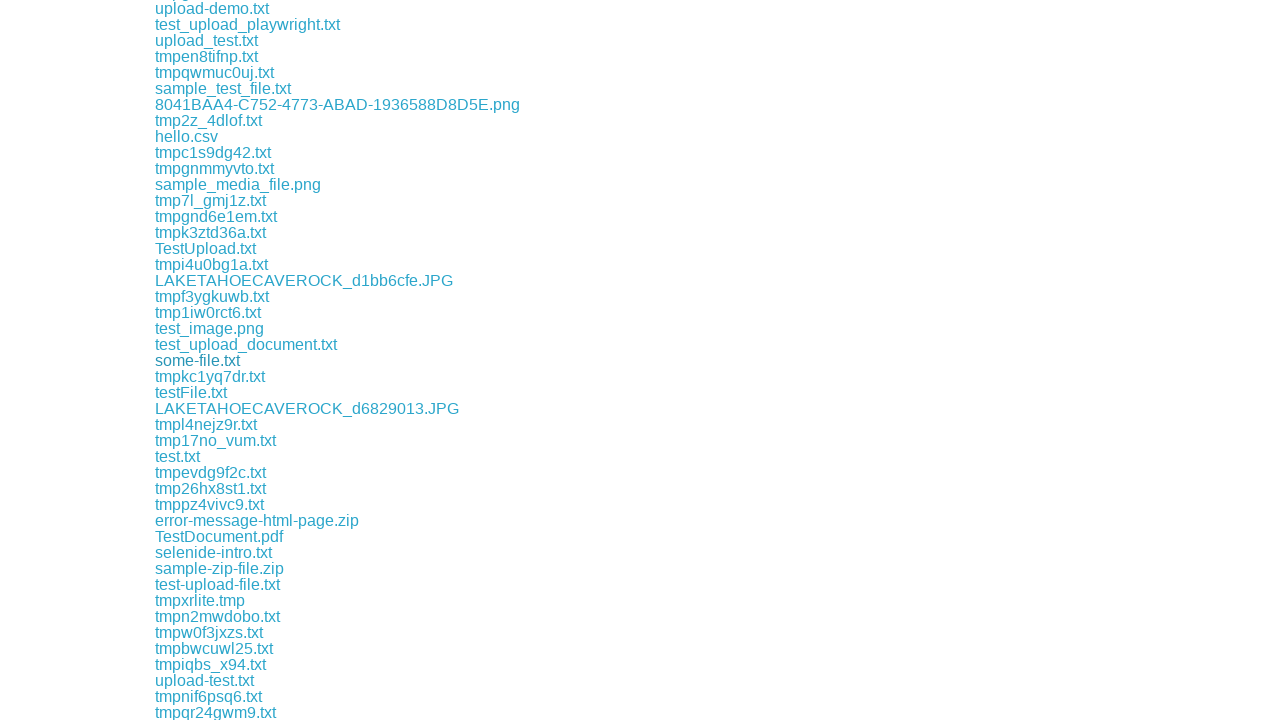

Download event captured and download object obtained
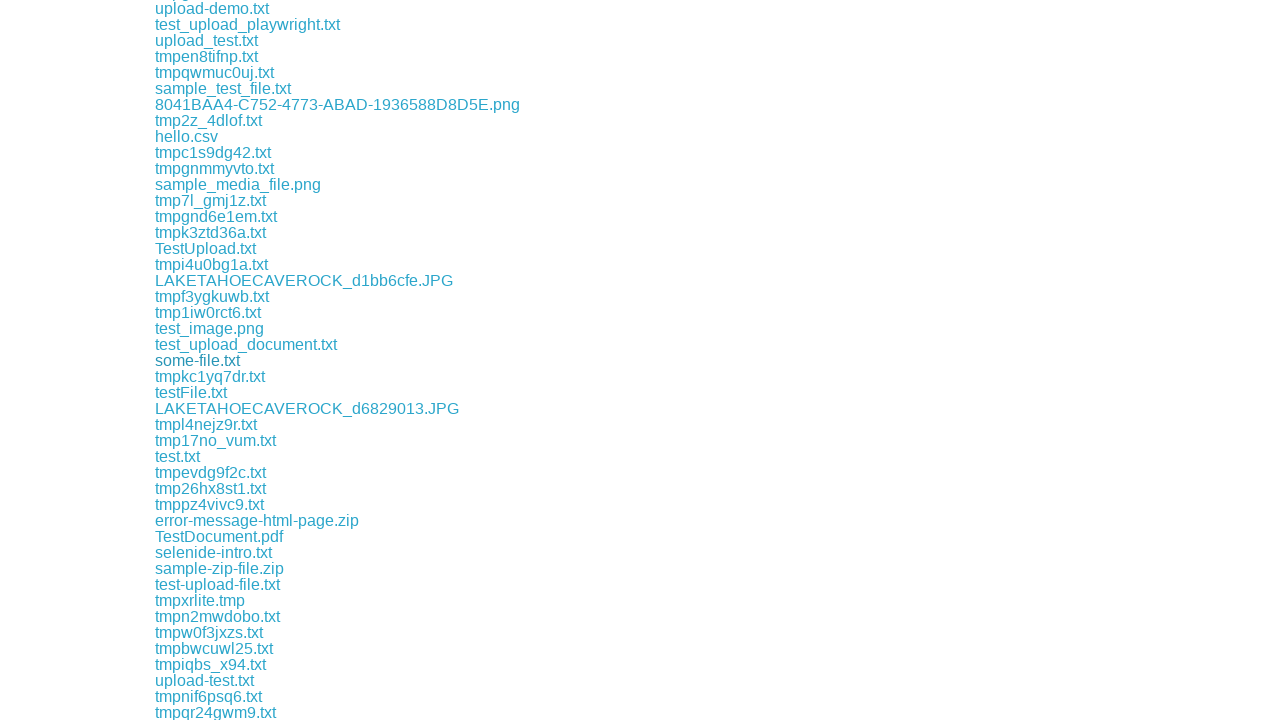

Retrieved download file path
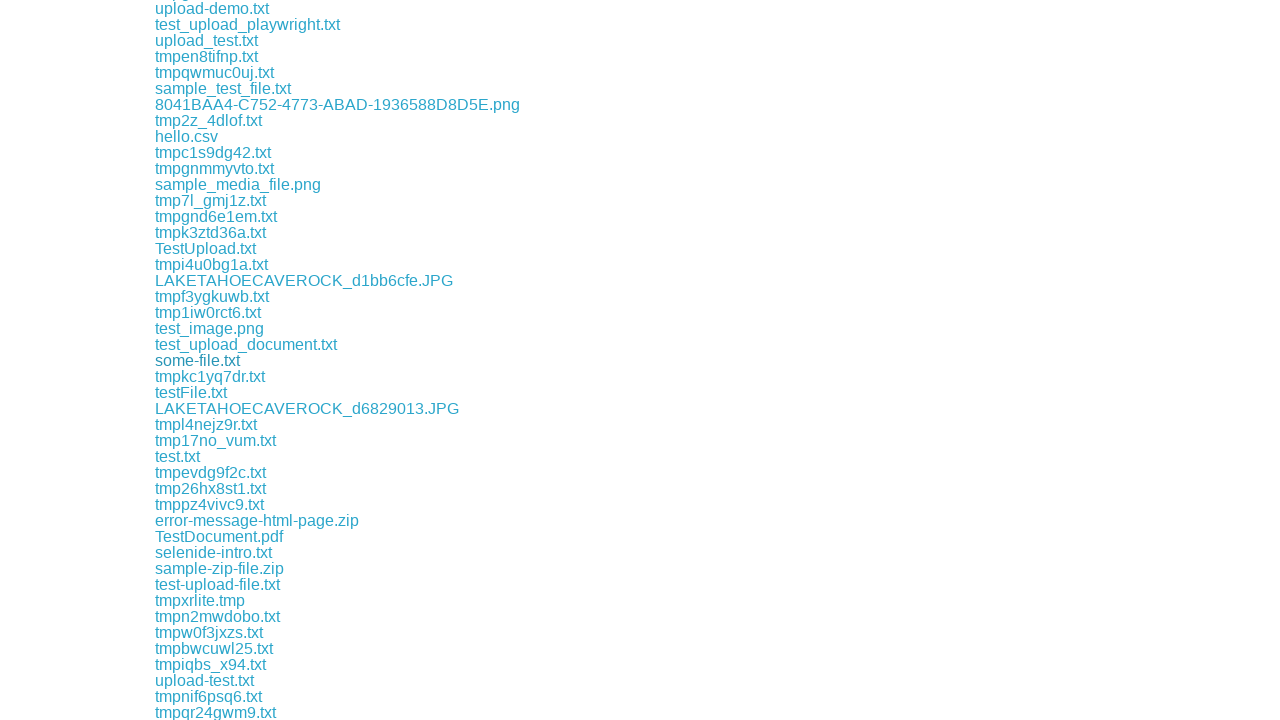

Verified download completed successfully - file path exists
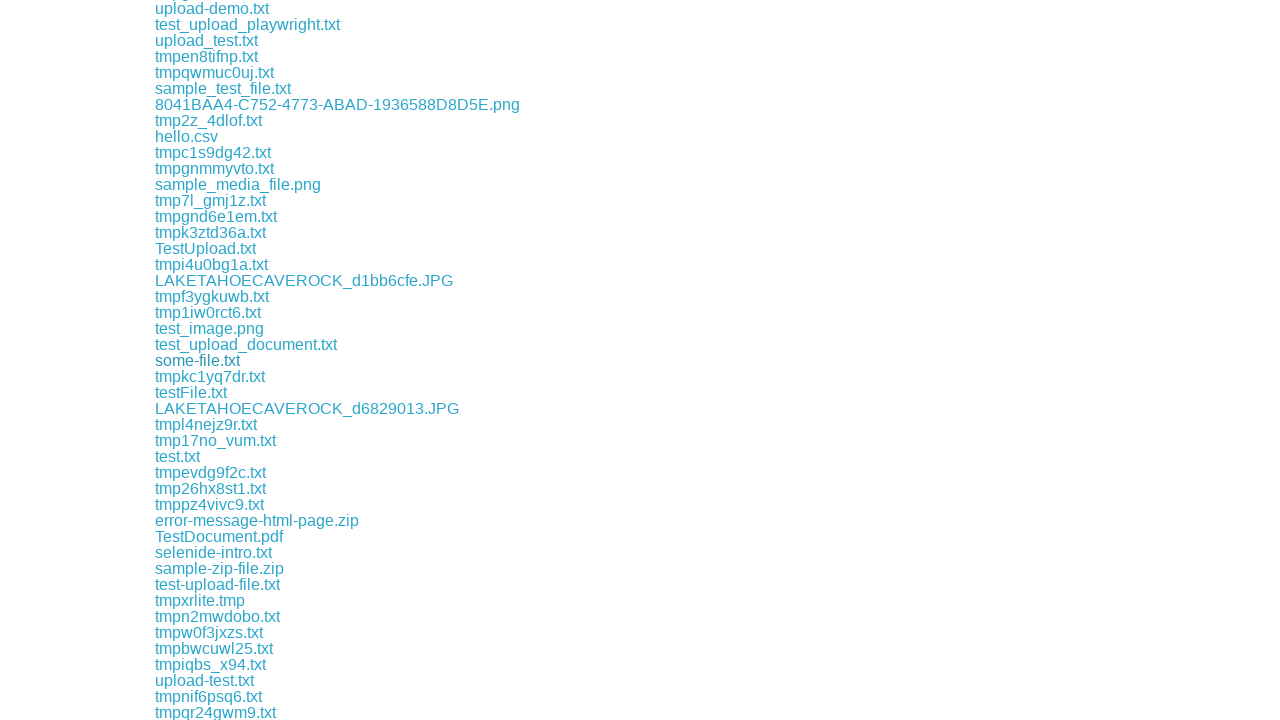

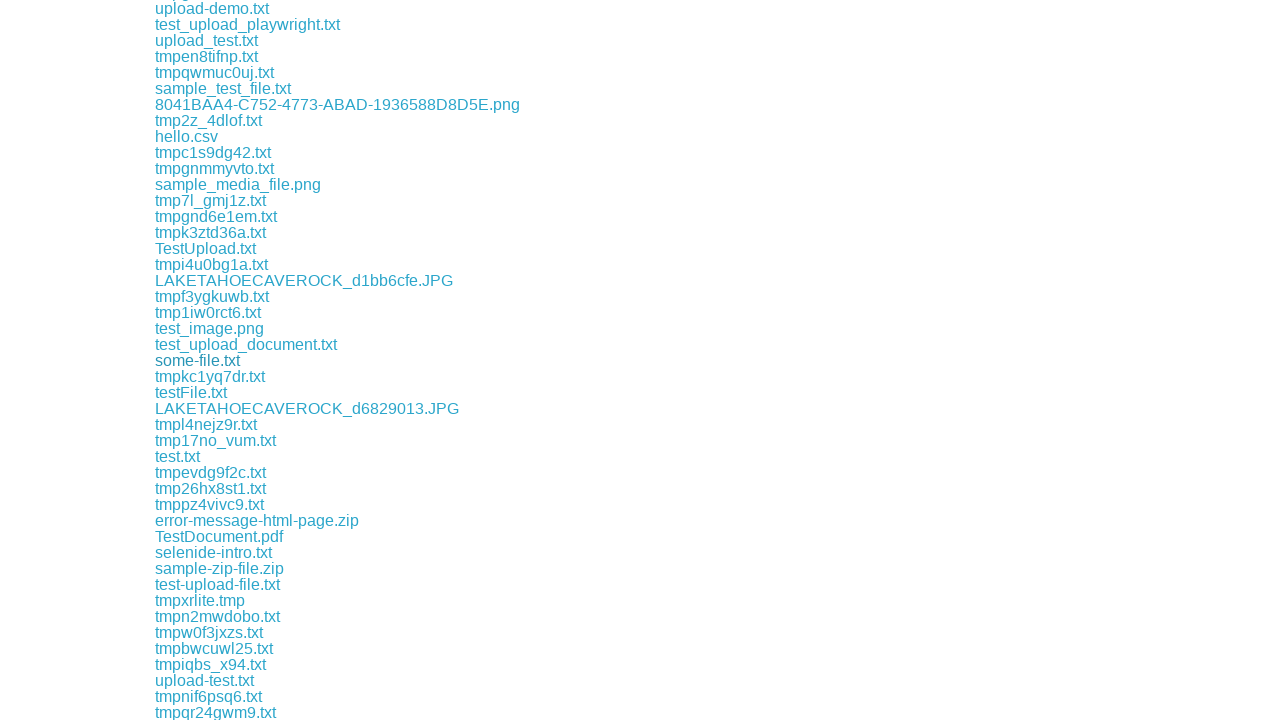